Tests double-click functionality by navigating to the Elements section, clicking on Buttons, and performing a double-click on a button to verify the message appears.

Starting URL: https://demoqa.com/

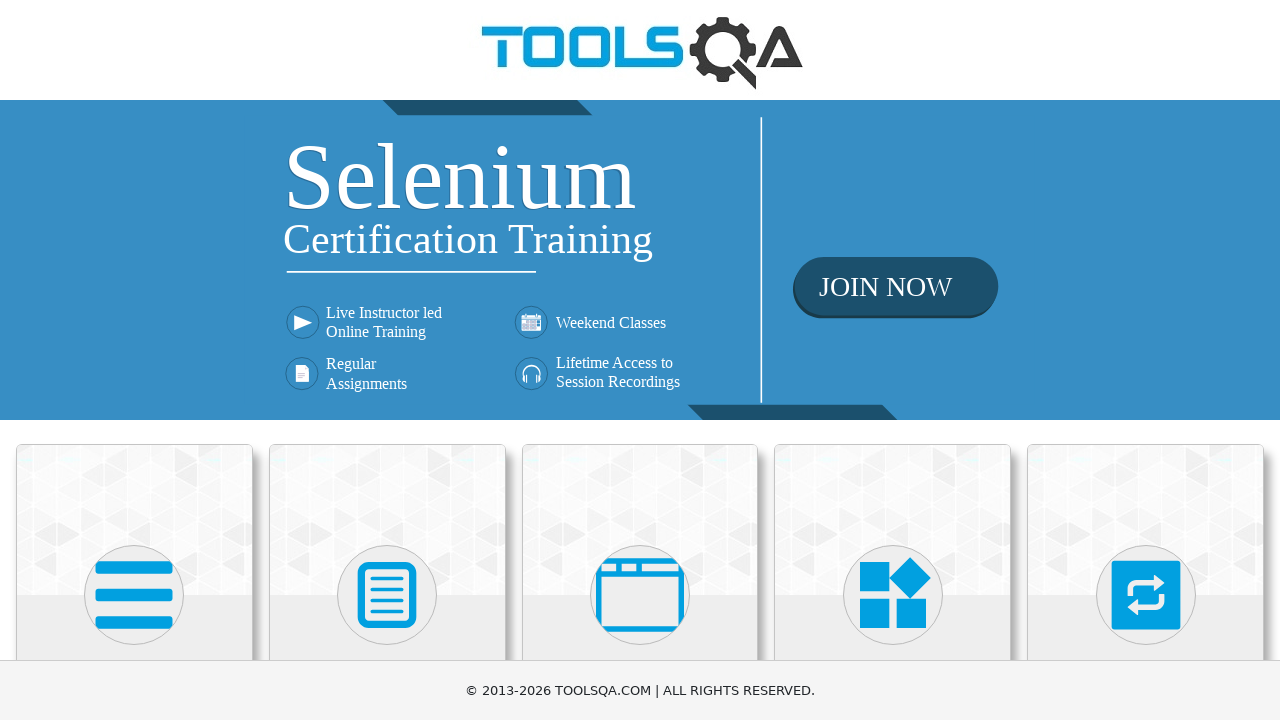

Clicked on Elements card at (134, 360) on xpath=//h5[text()='Elements']
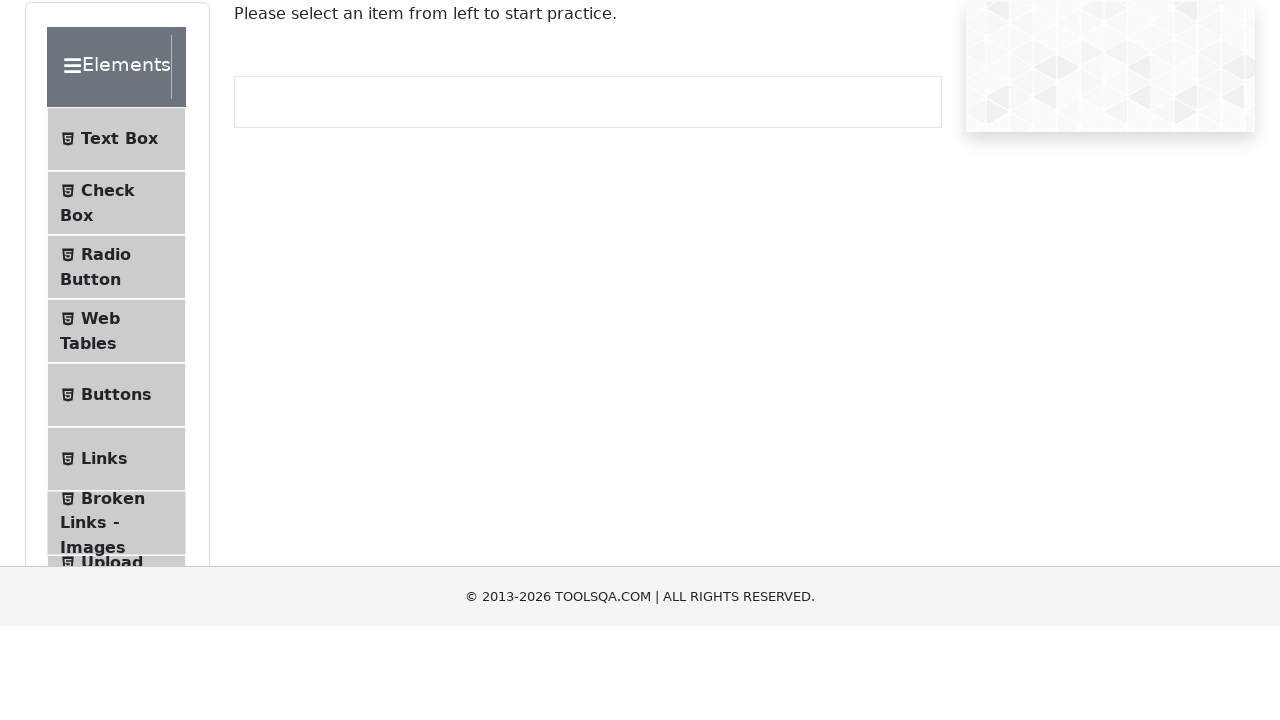

Clicked on Buttons menu item at (116, 517) on xpath=//span[@class='text' and text()='Buttons']
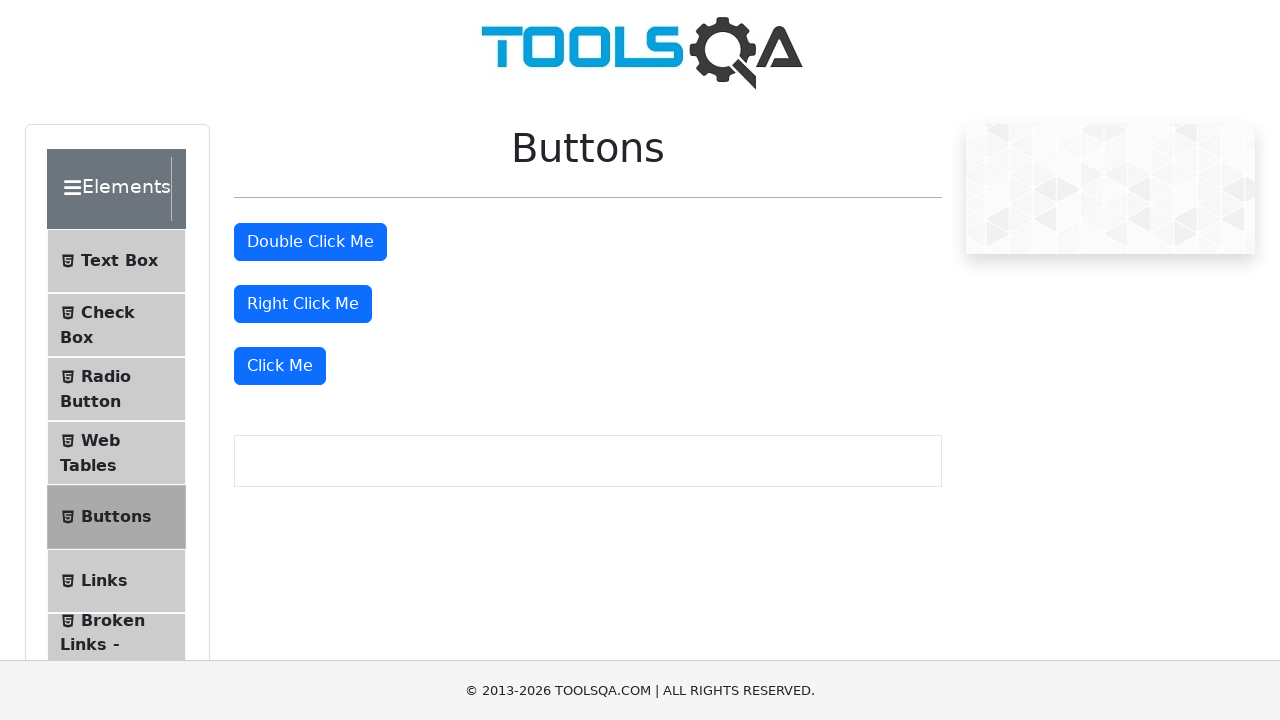

Performed double-click on the button at (310, 242) on #doubleClickBtn
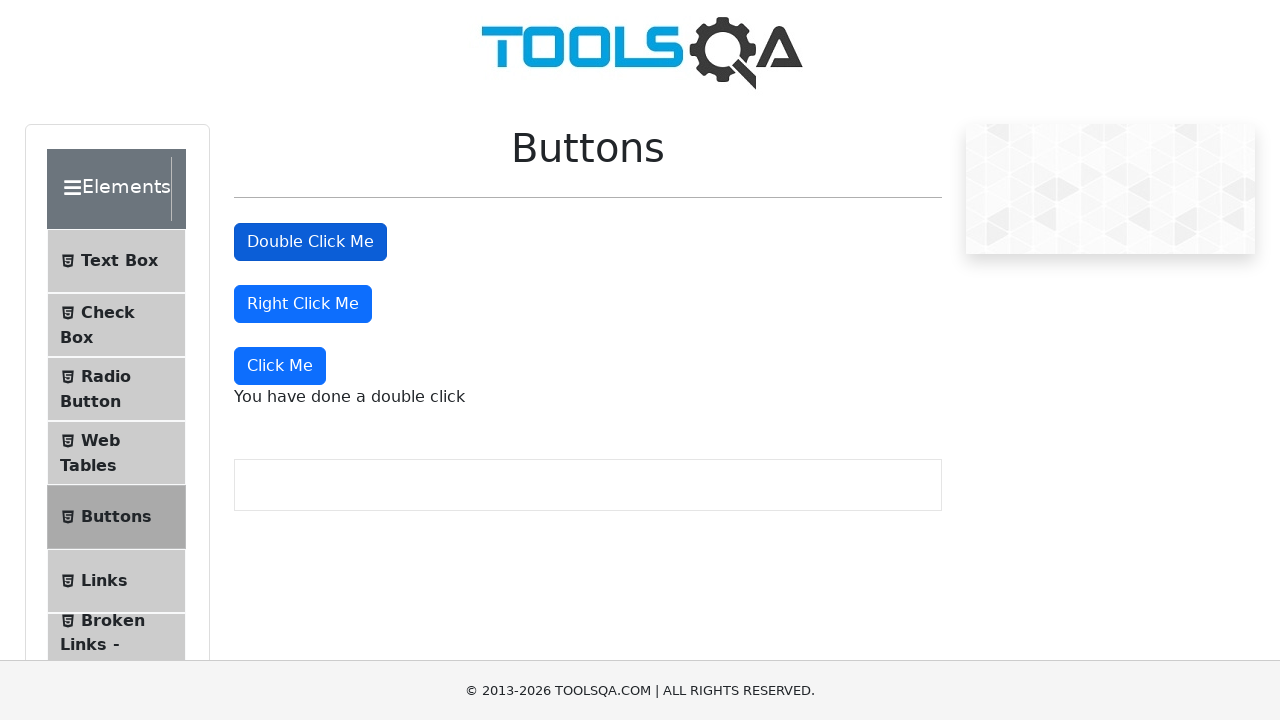

Double-click message appeared
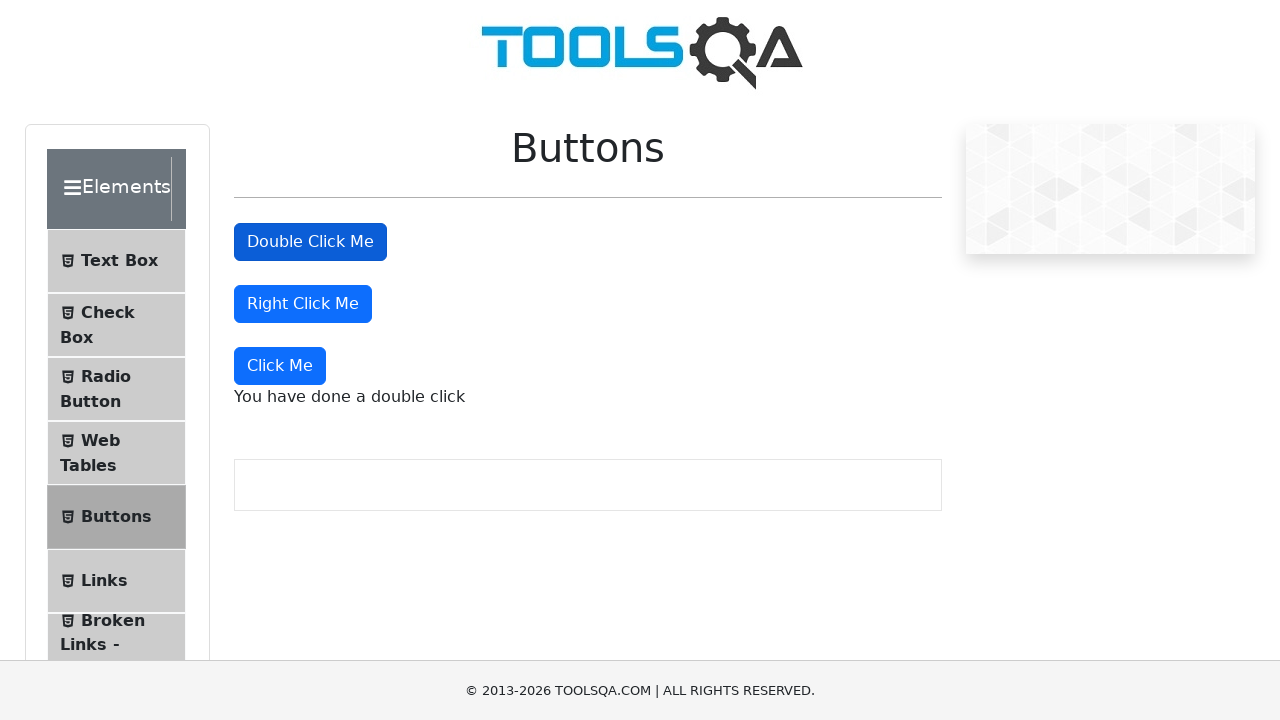

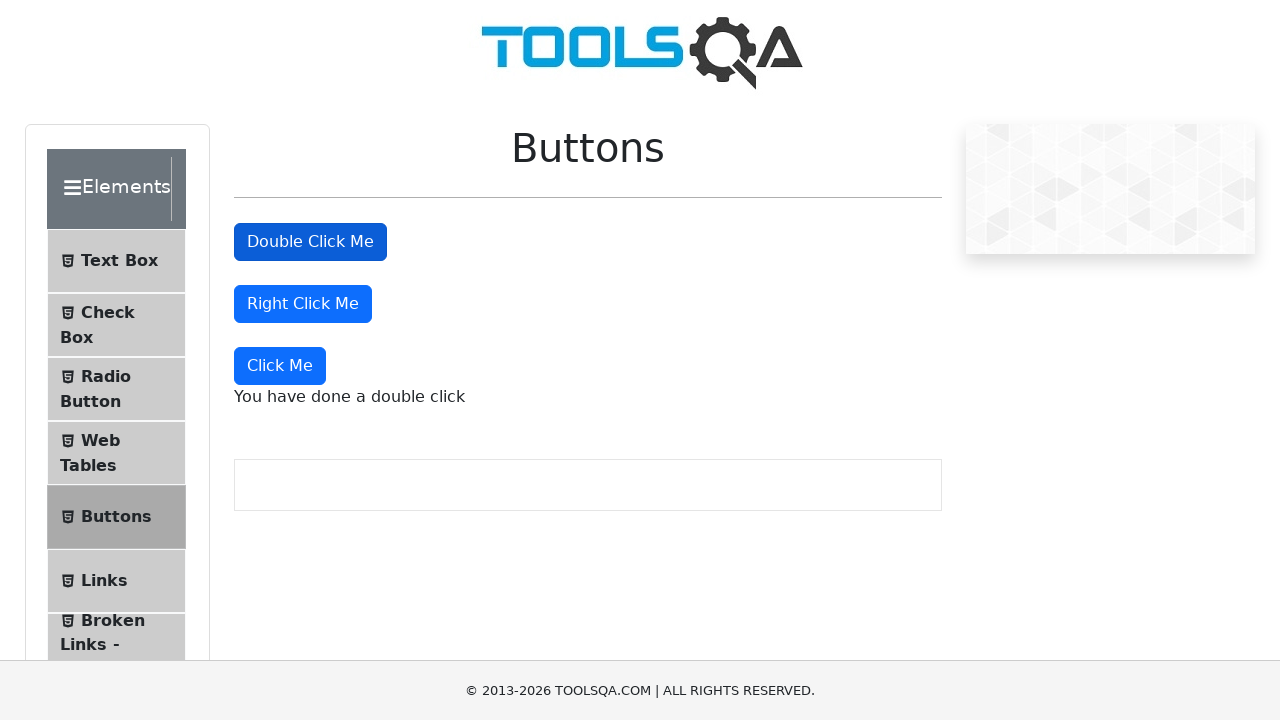